Tests page scrolling functionality by scrolling down using JavaScript, then using keyboard PAGE_DOWN and PAGE_UP keys to navigate the page vertically.

Starting URL: https://chandanachaitanya.github.io/selenium-practice-site

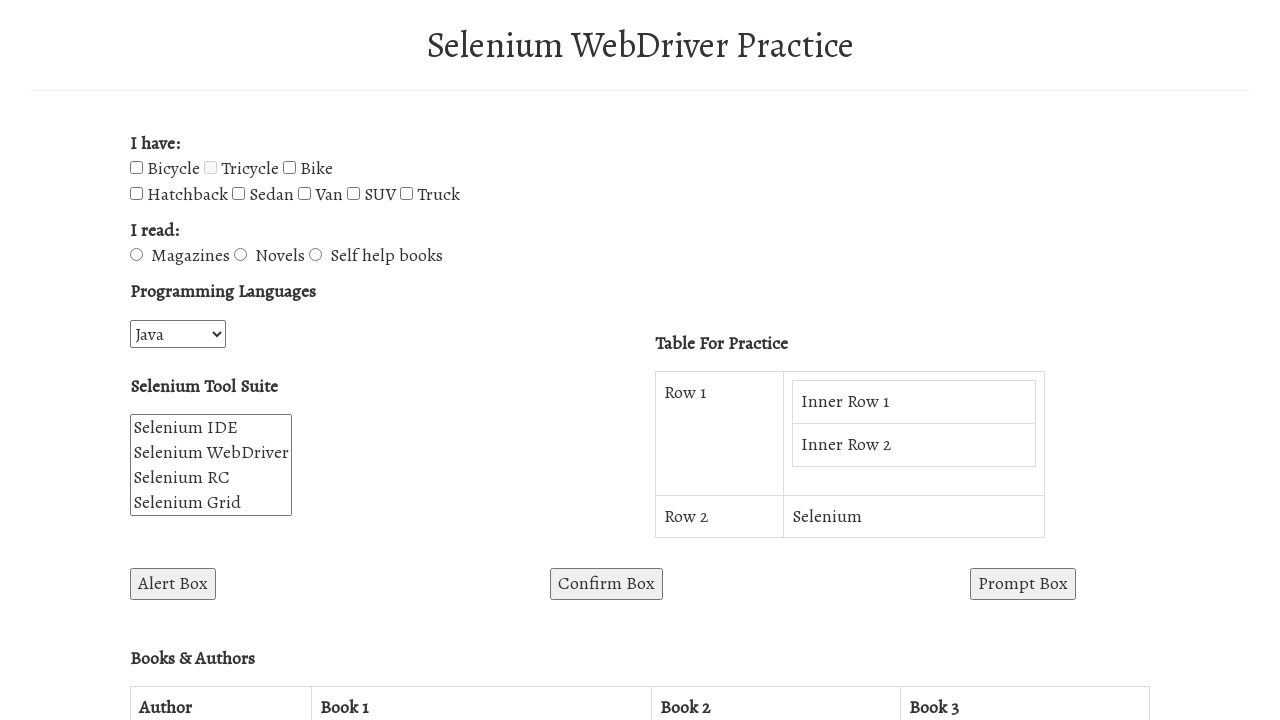

Navigated to Selenium practice site
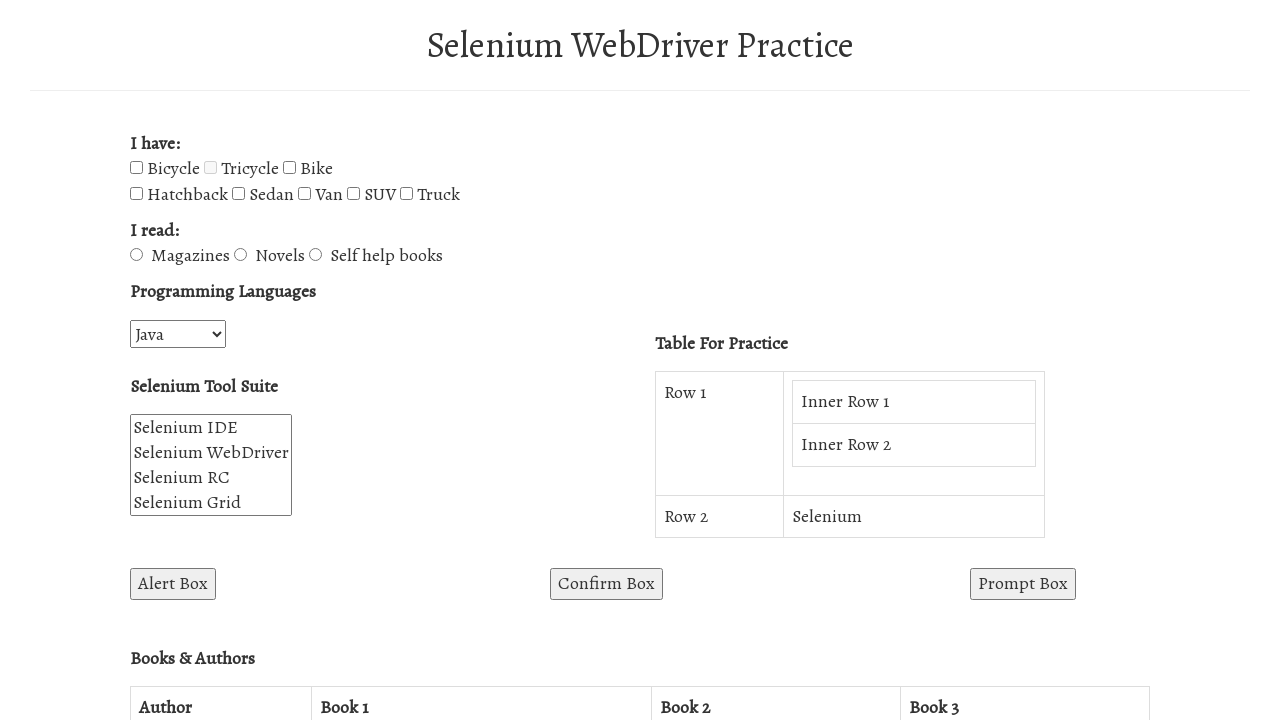

Scrolled down 500 pixels using JavaScript
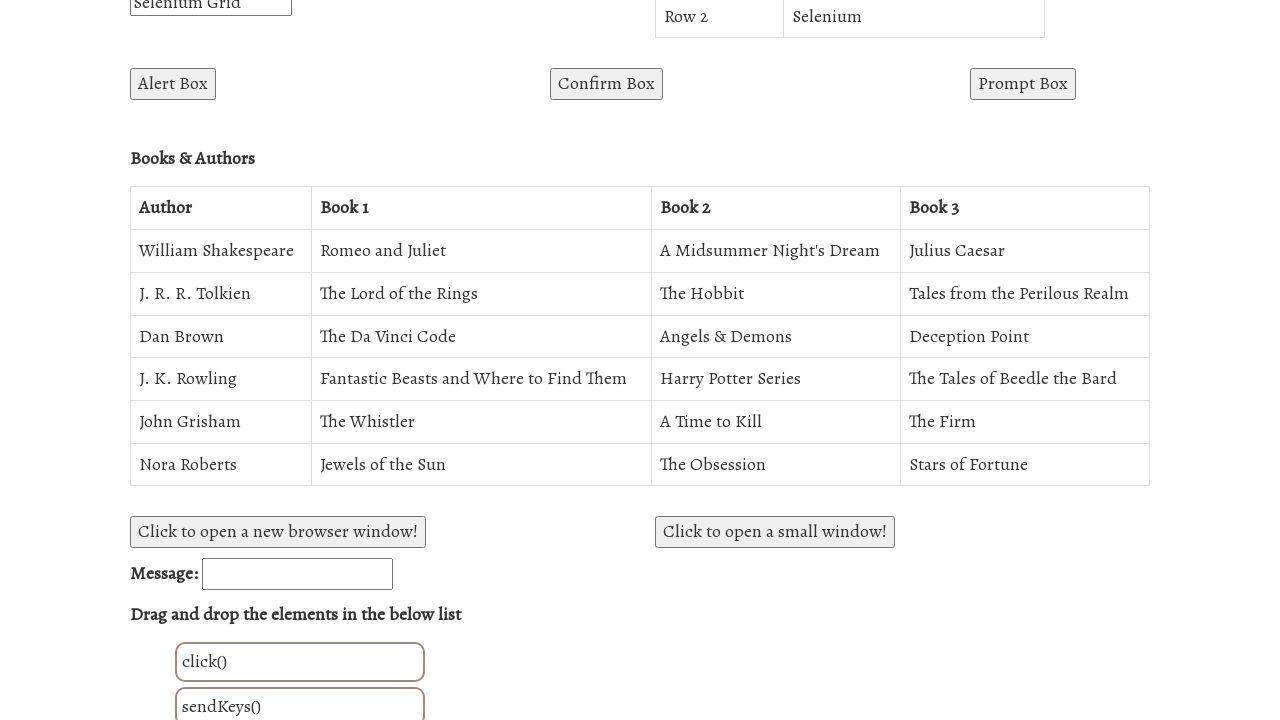

Waited 1 second for page to settle
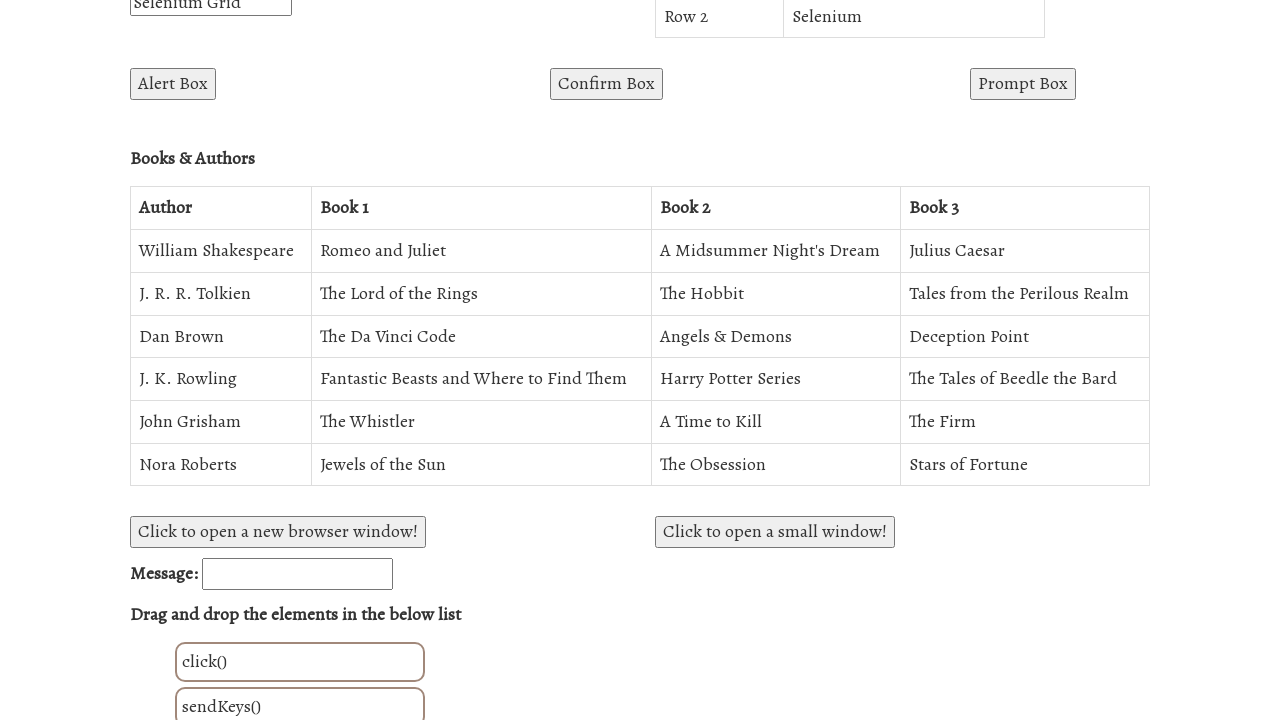

Pressed PAGE_DOWN key to scroll down
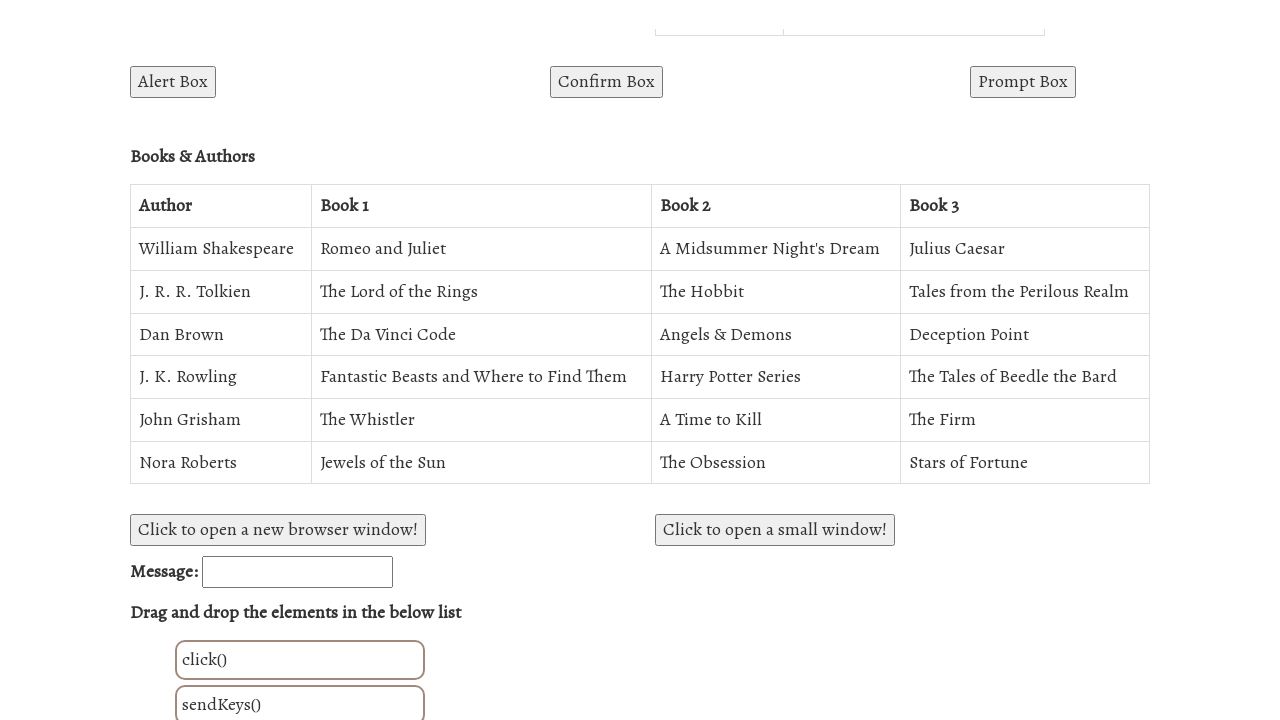

Waited 500ms after PAGE_DOWN press
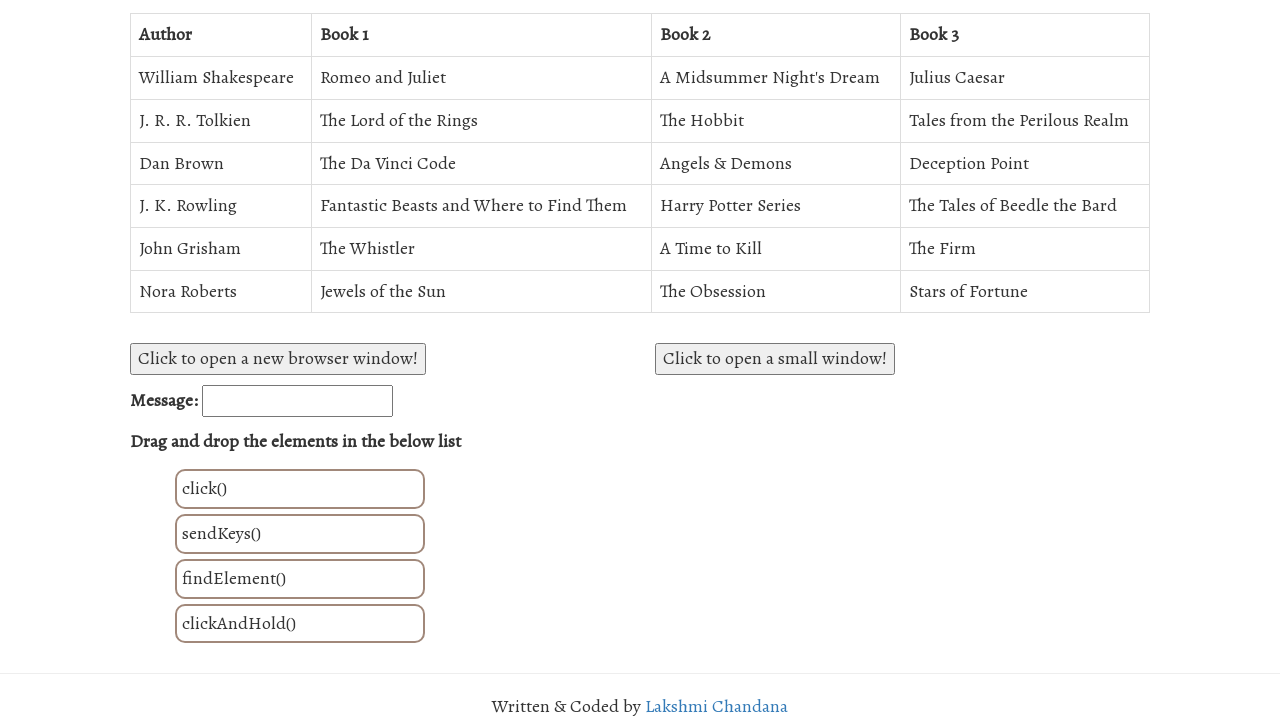

Pressed PAGE_UP key to scroll up
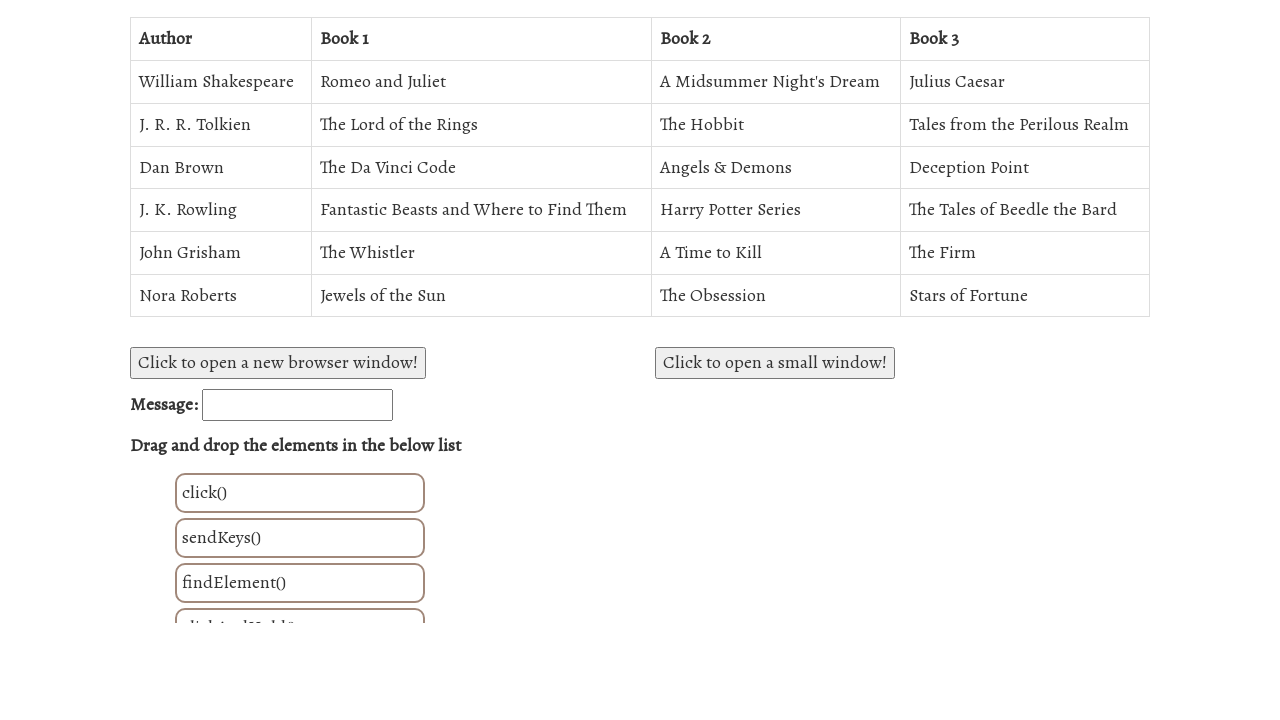

Pressed PAGE_UP key again to scroll up further
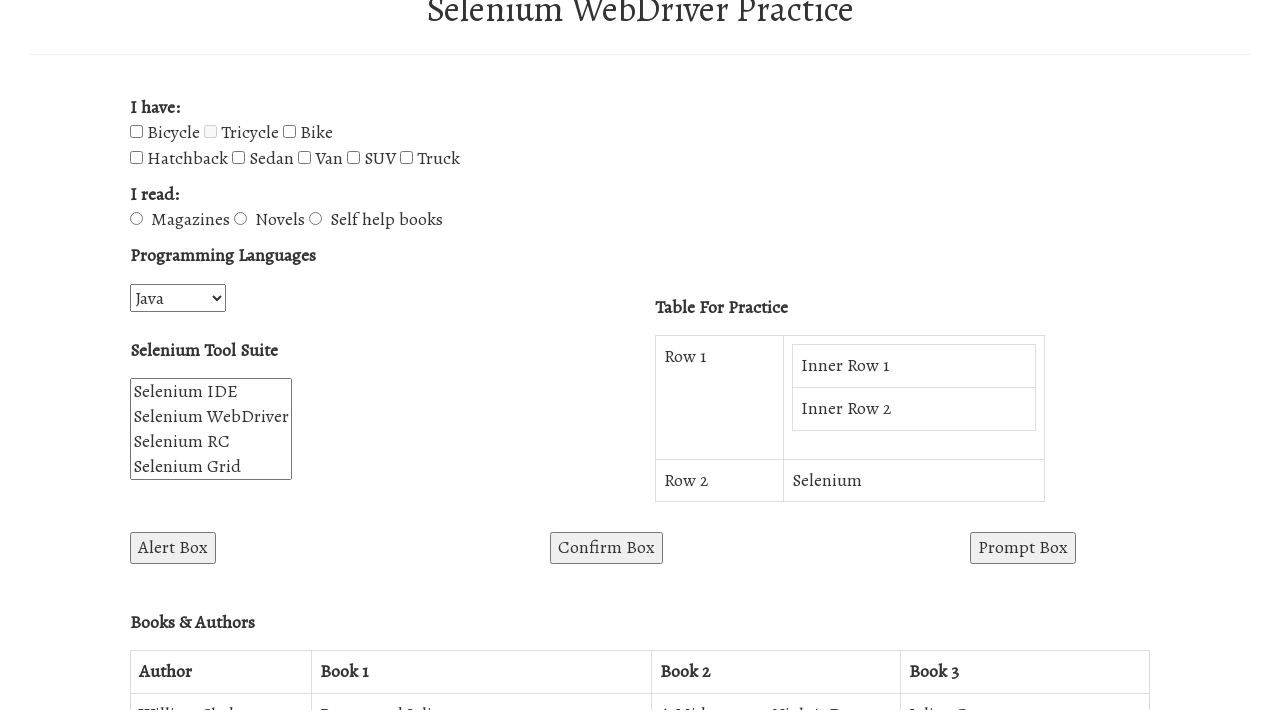

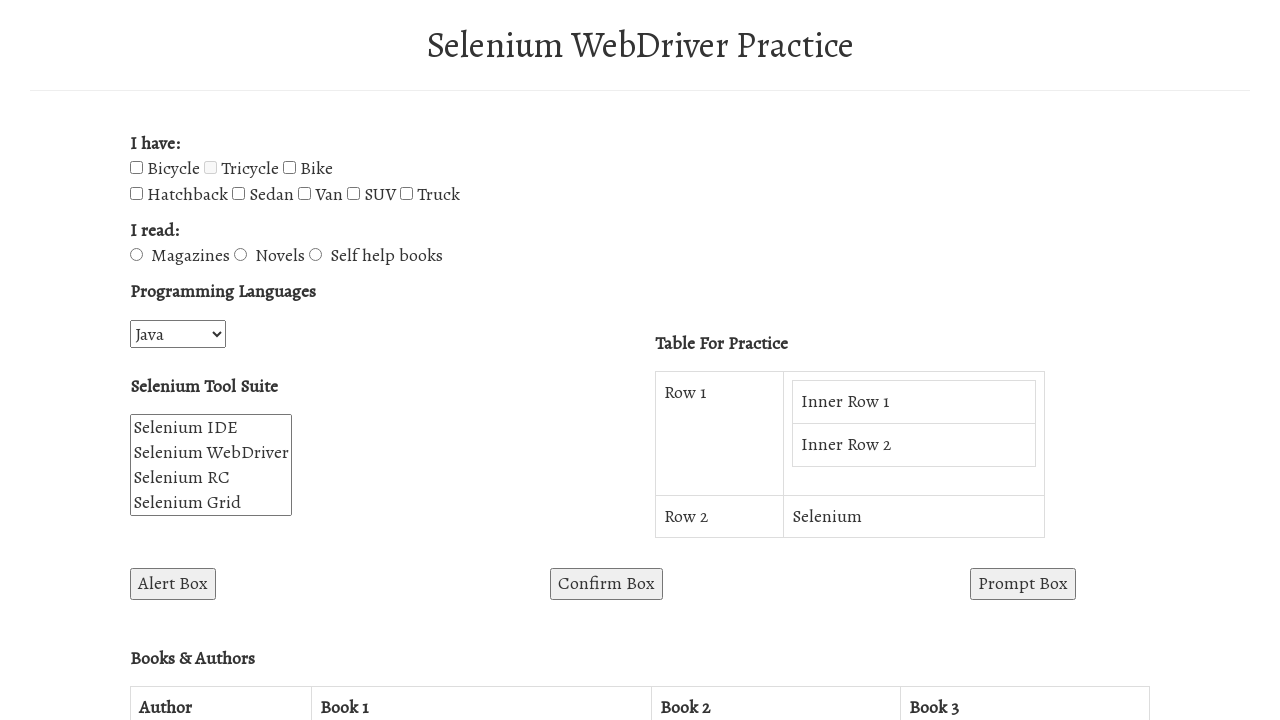